Tests prompt alert box handling by clicking a button to trigger a prompt, entering text, accepting it, and verifying the output

Starting URL: https://www.hyrtutorials.com/p/alertsdemo.html

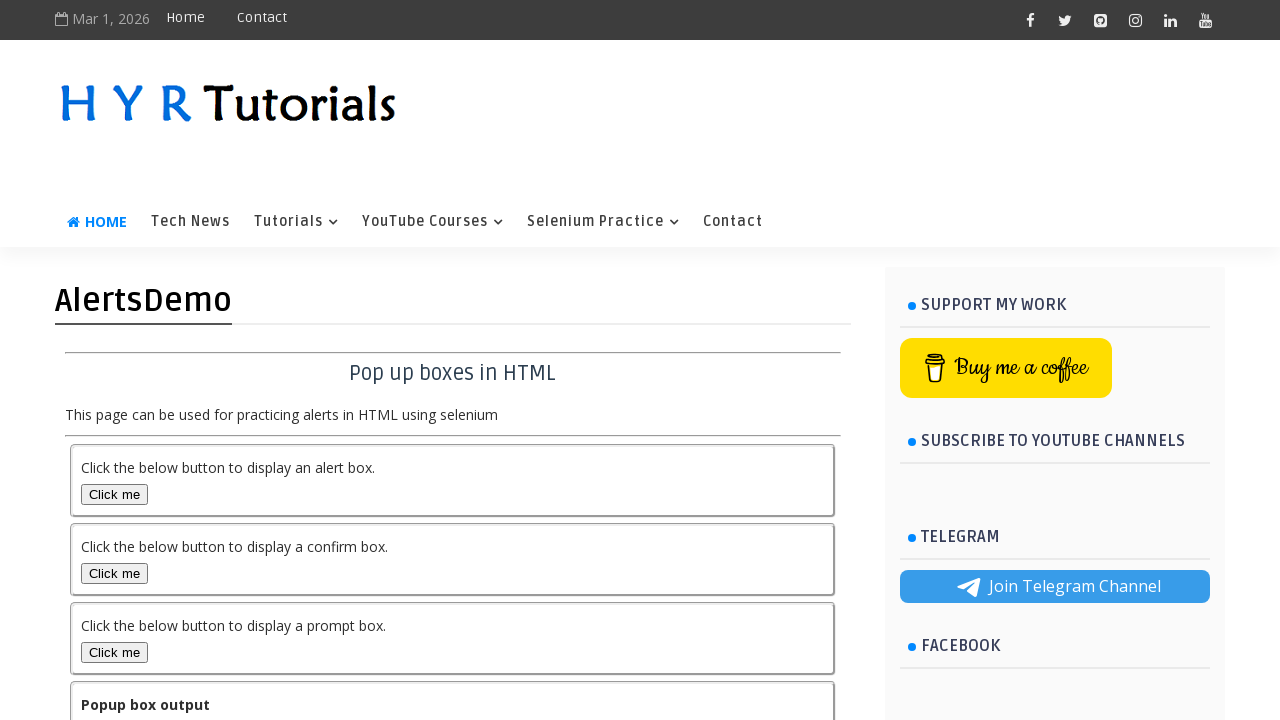

Clicked prompt box button to trigger alert at (114, 652) on button#promptBox
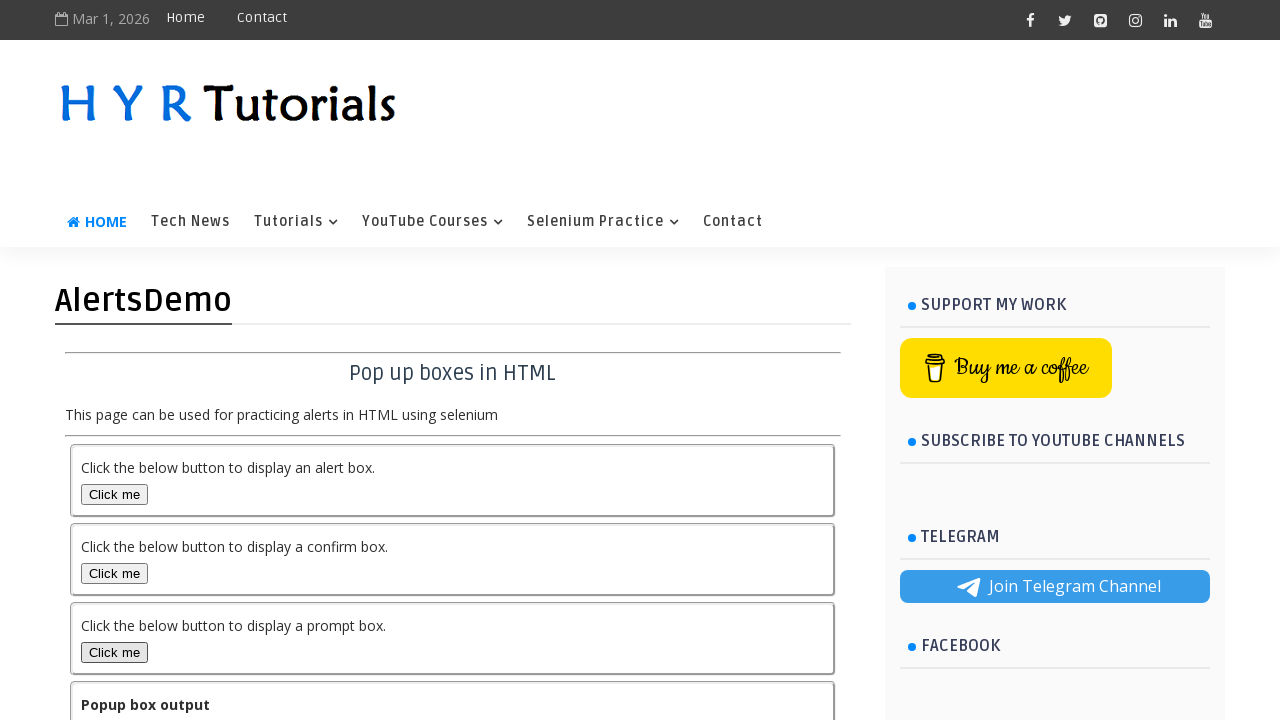

Set up dialog handler to accept prompt with 'Hello'
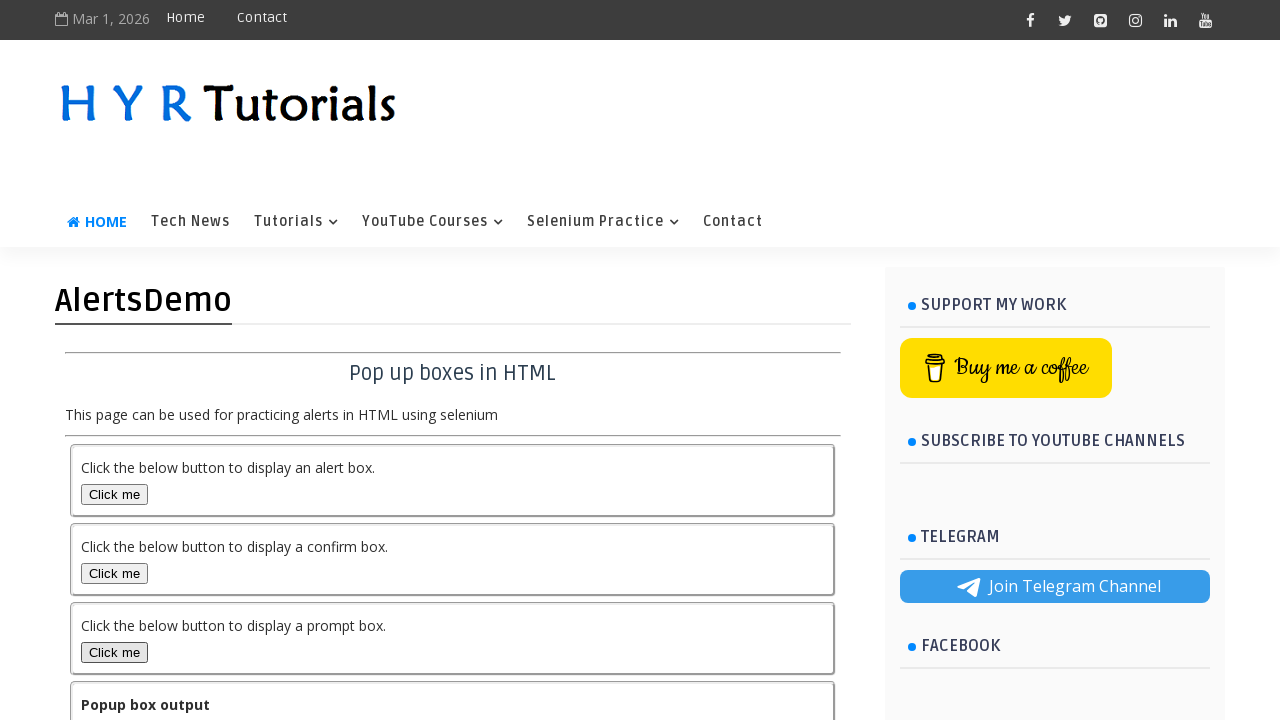

Re-clicked prompt box button to trigger dialog with handler active at (114, 652) on button#promptBox
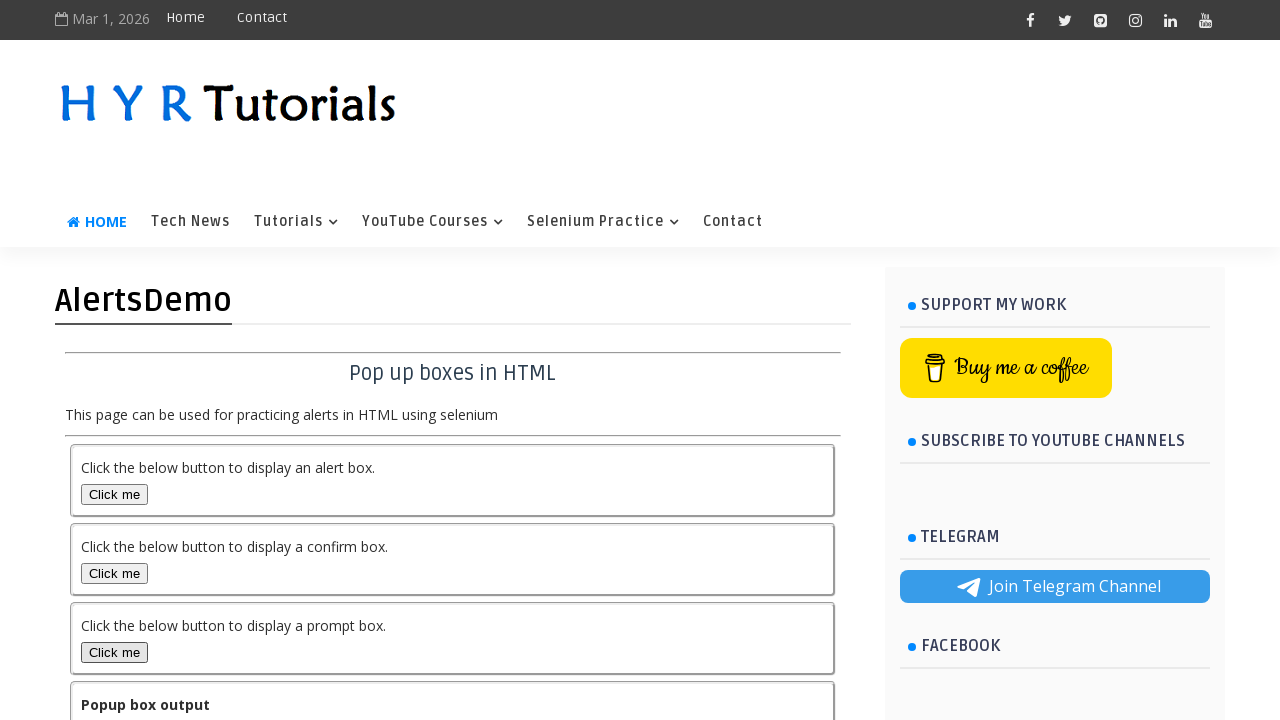

Verified output element is visible
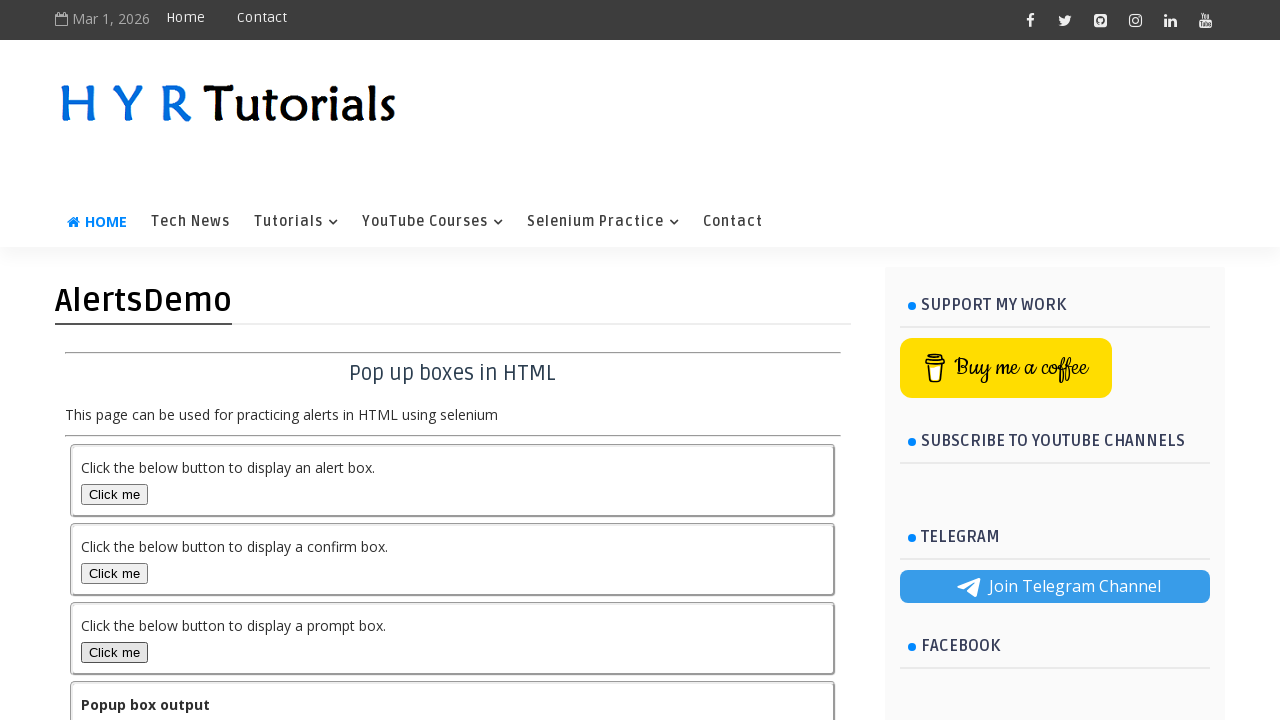

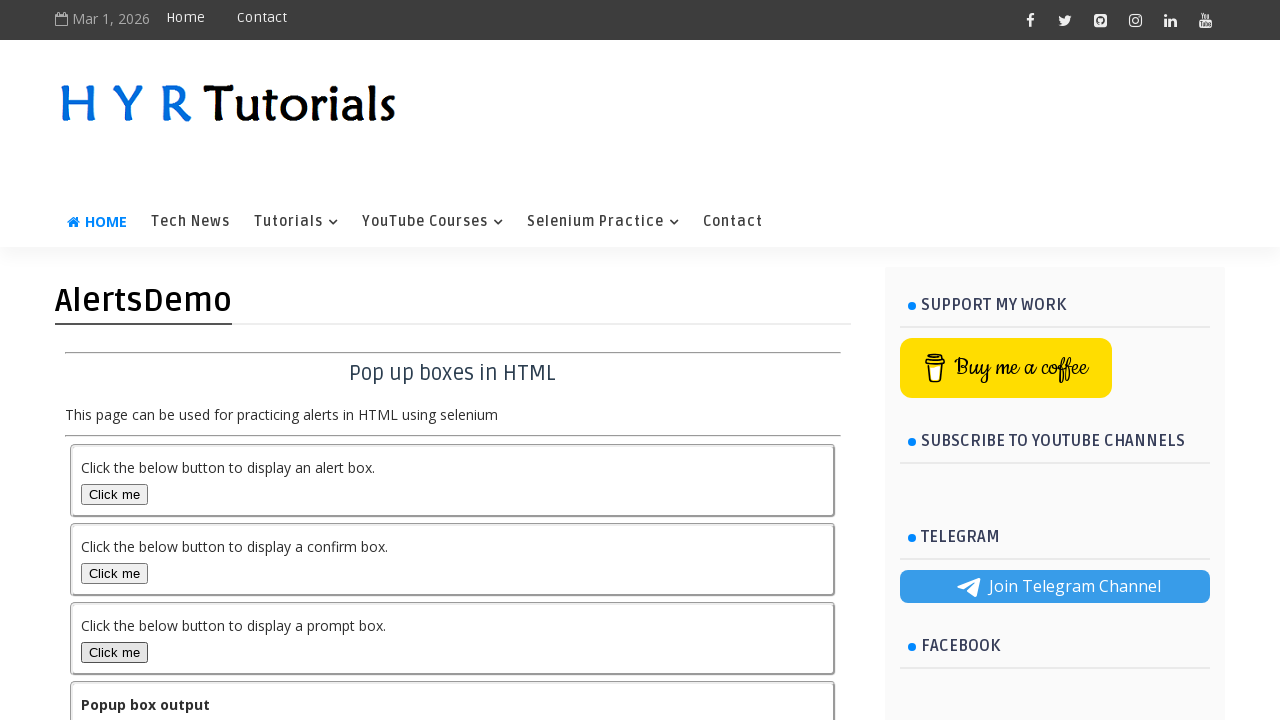